Tests form interaction by filling a text input and clicking checkboxes on a web form.

Starting URL: https://bonigarcia.dev/selenium-webdriver-java/web-form.html

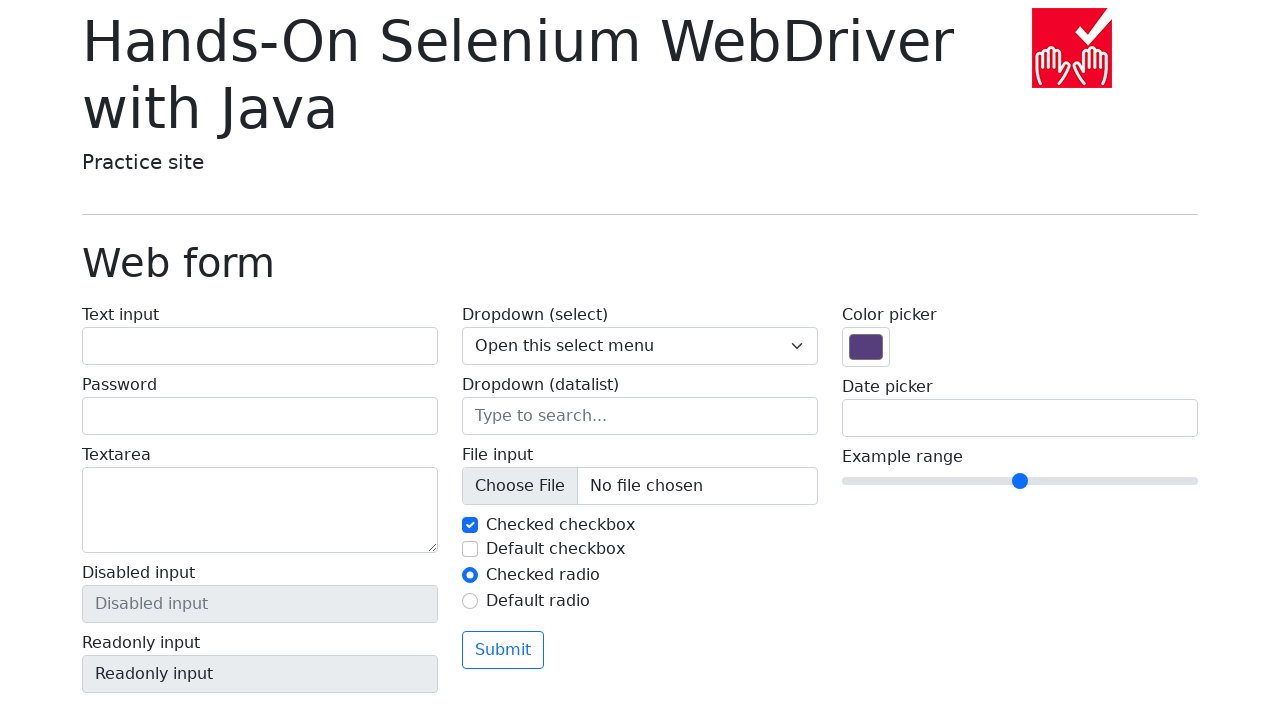

Filled text input field with 'Selenium Practice' on #my-text-id
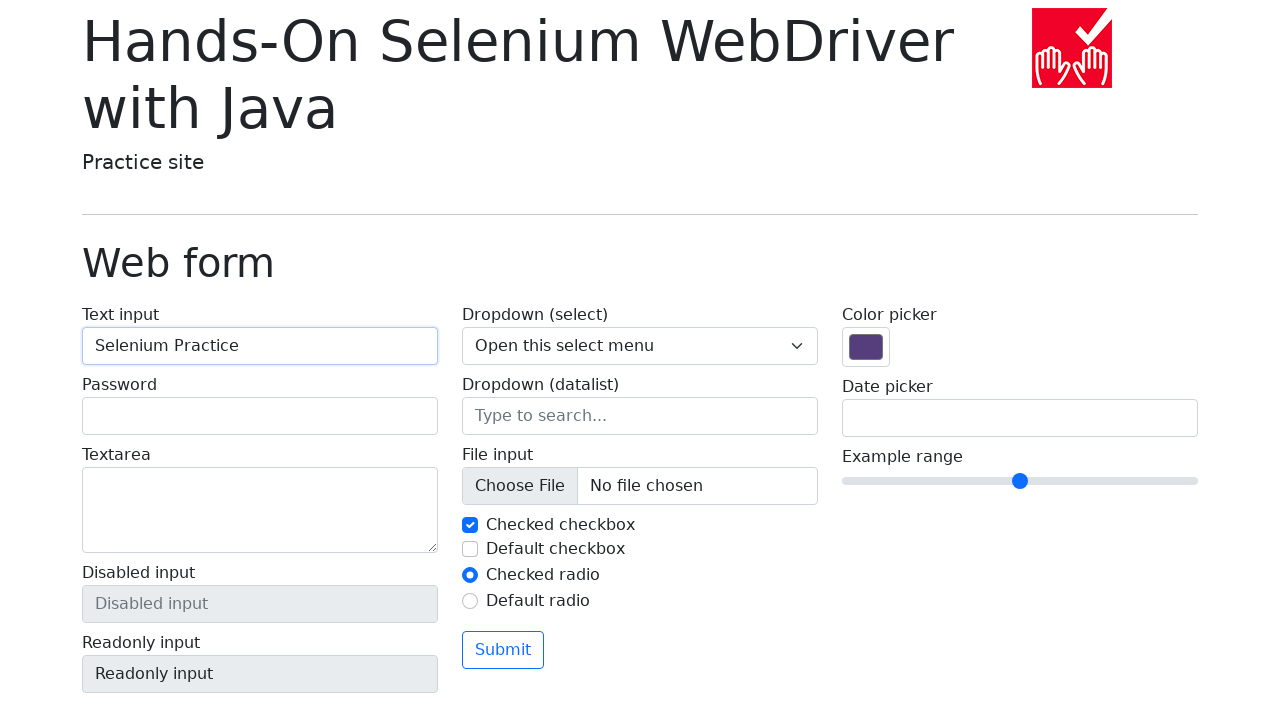

Clicked checkbox 2 at (470, 549) on #my-check-2
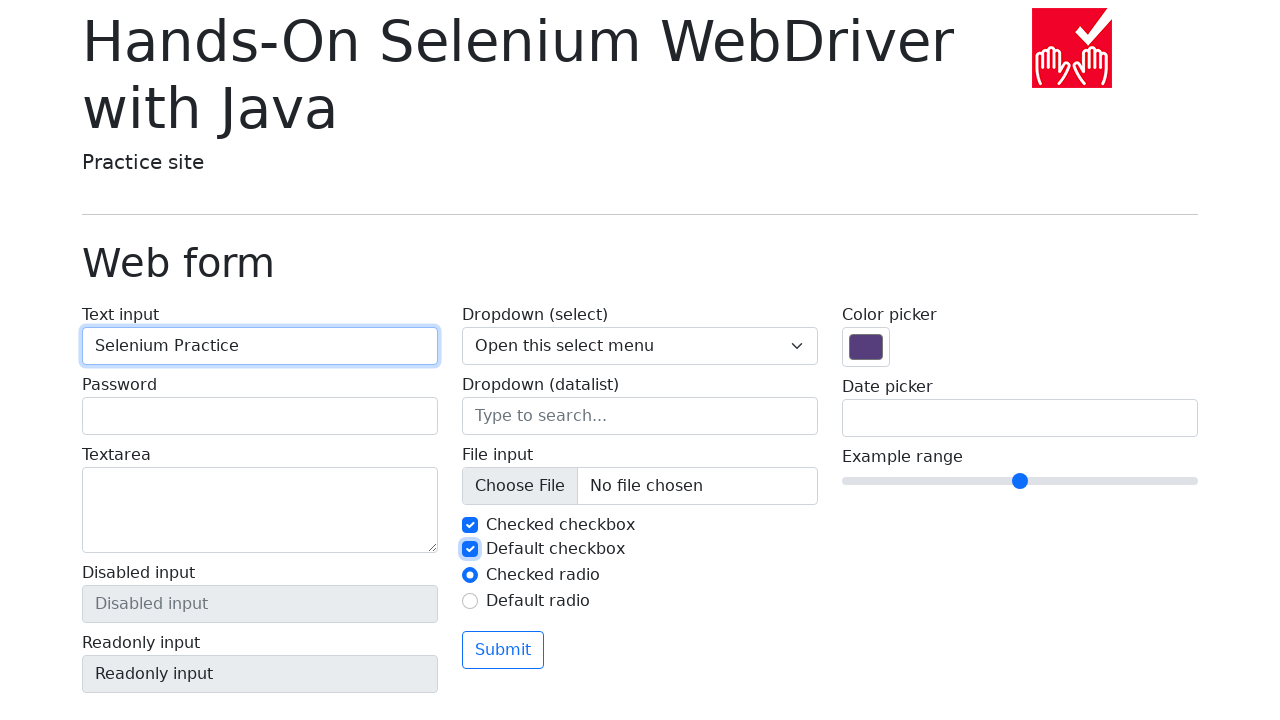

Clicked checkbox 1 at (470, 525) on #my-check-1
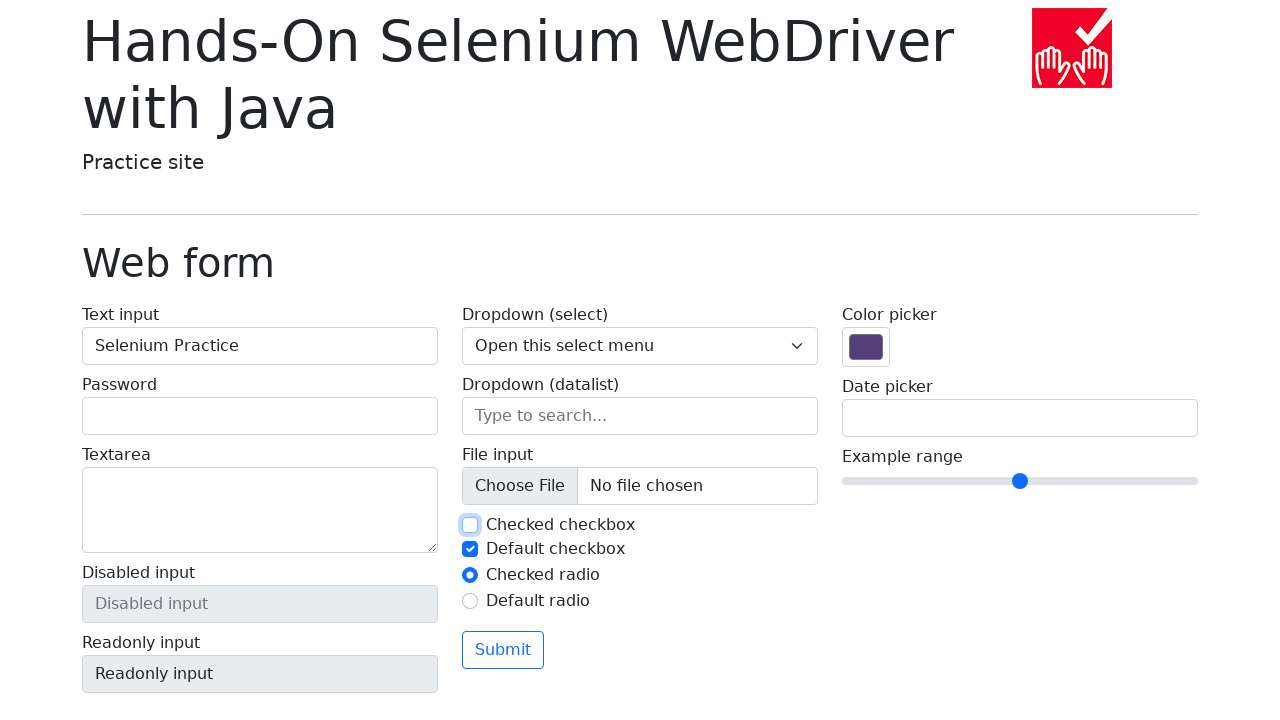

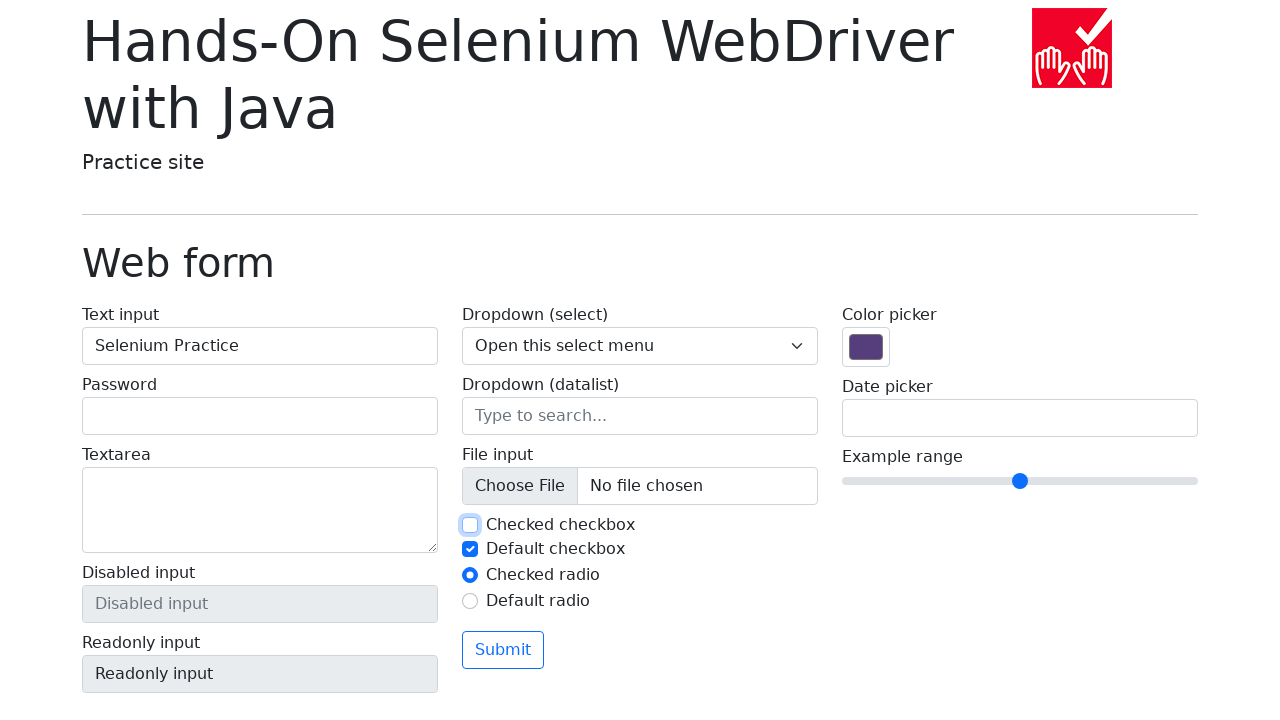